Navigates to the VSCode GitHub repository page and locates the README markdown article element

Starting URL: https://github.com/microsoft/vscode

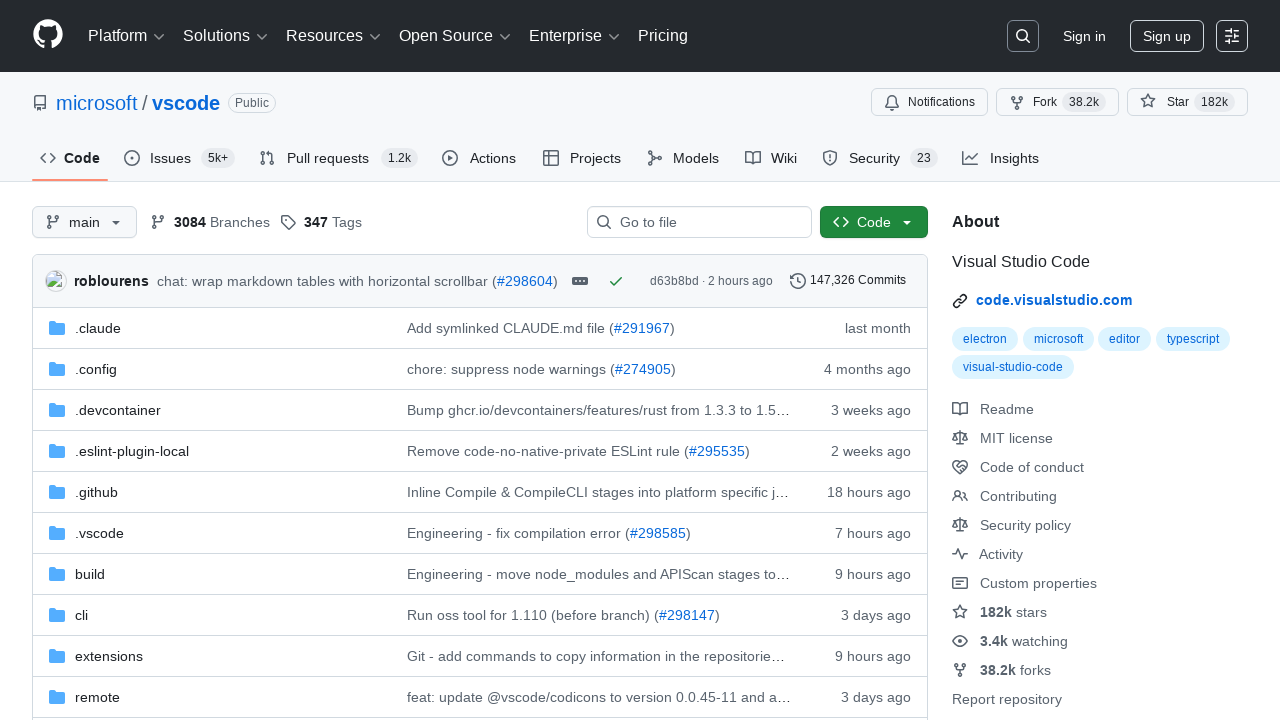

Navigated to VSCode GitHub repository at https://github.com/microsoft/vscode
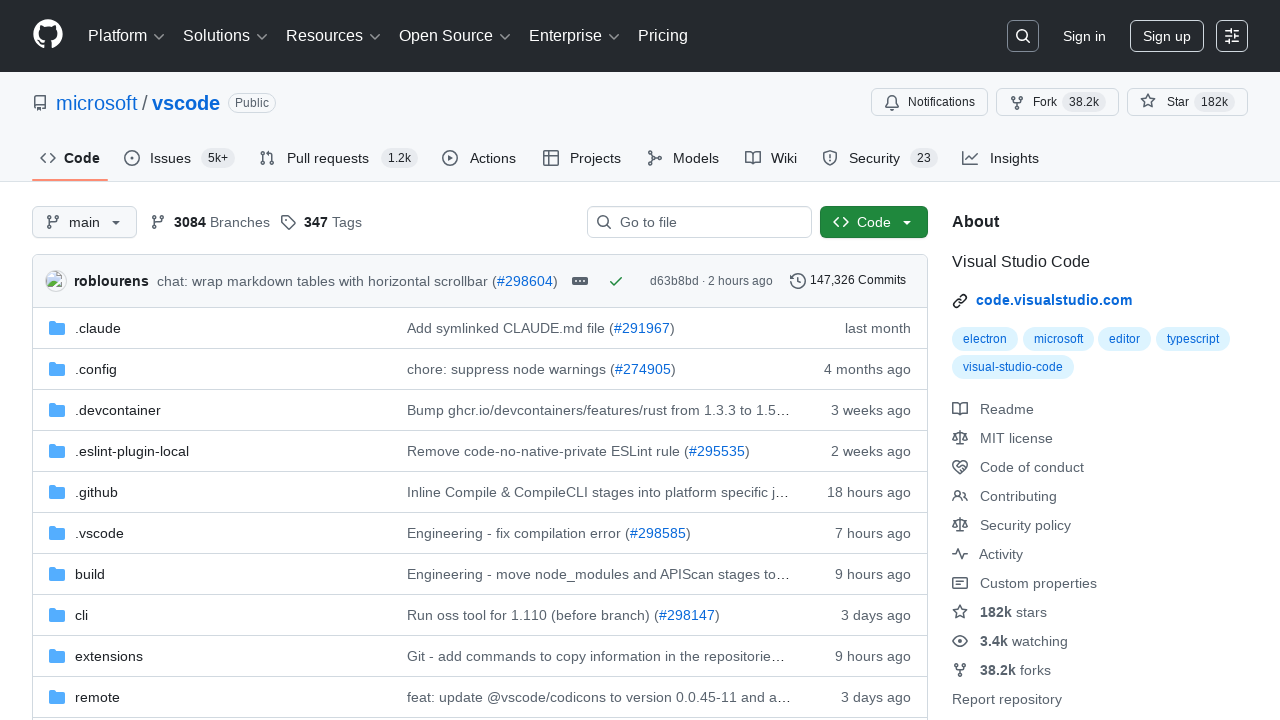

Located README markdown article element using CSS selector 'article.markdown-body'
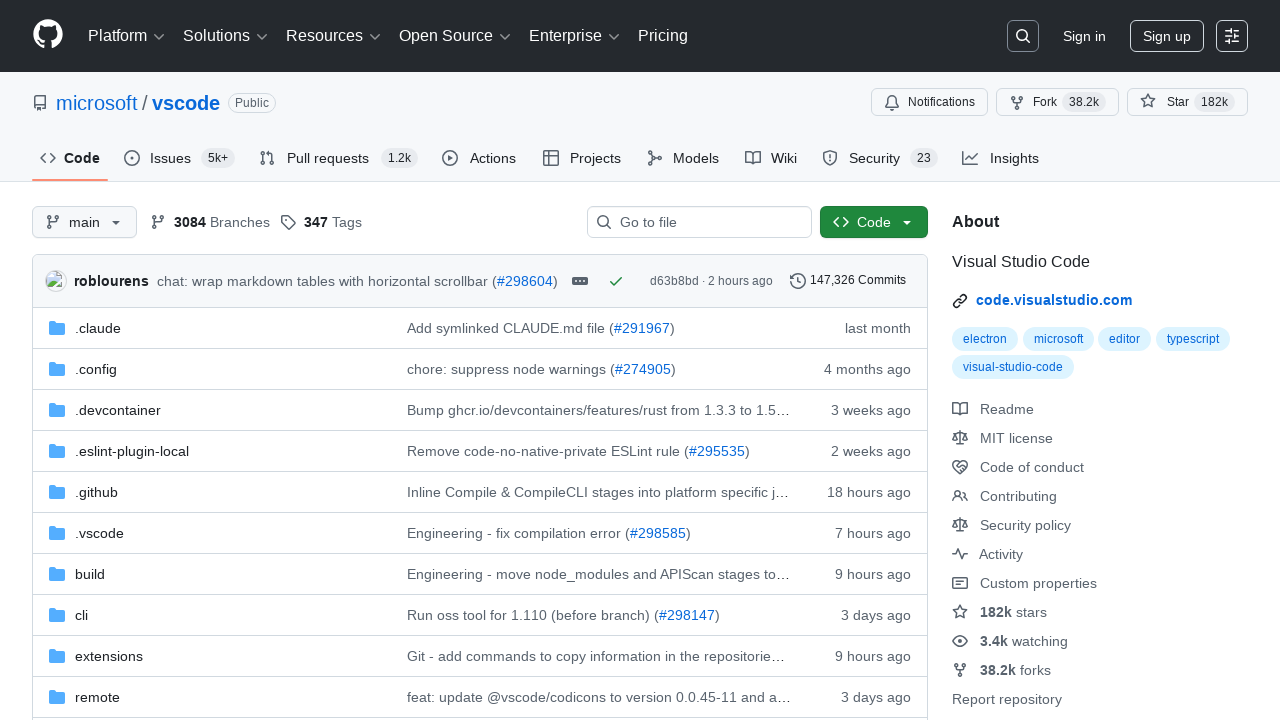

README article element became visible
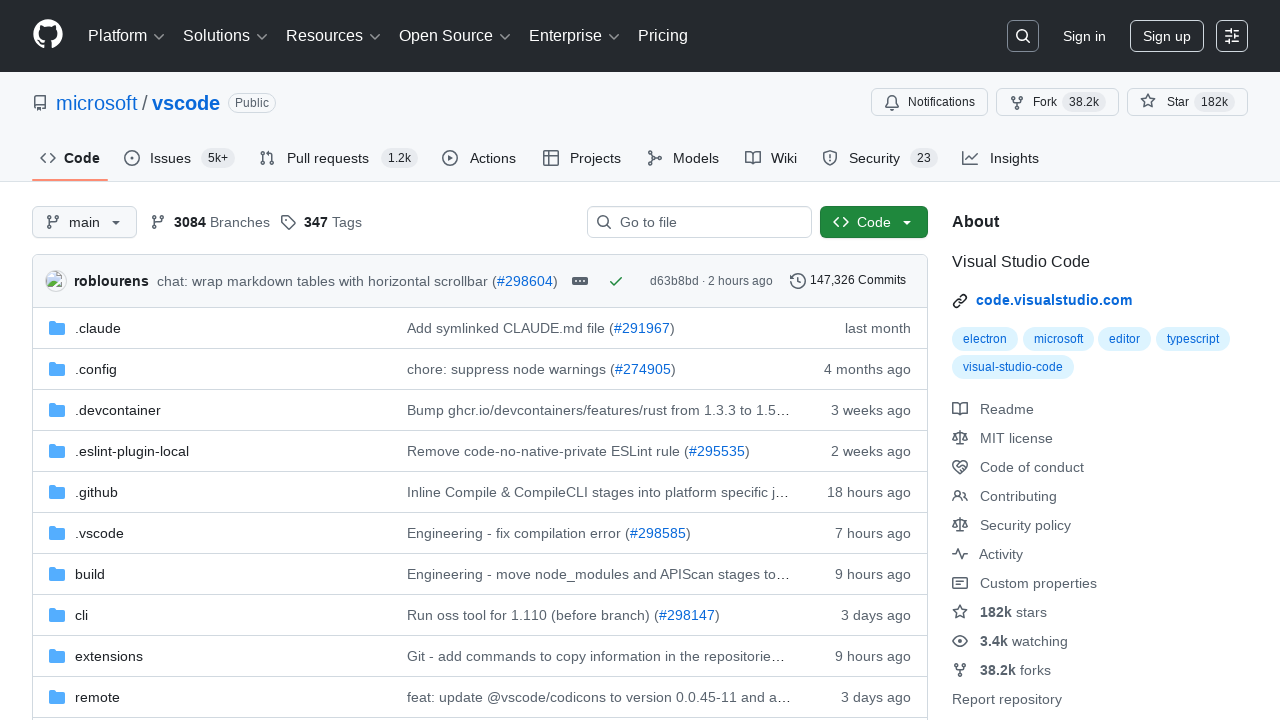

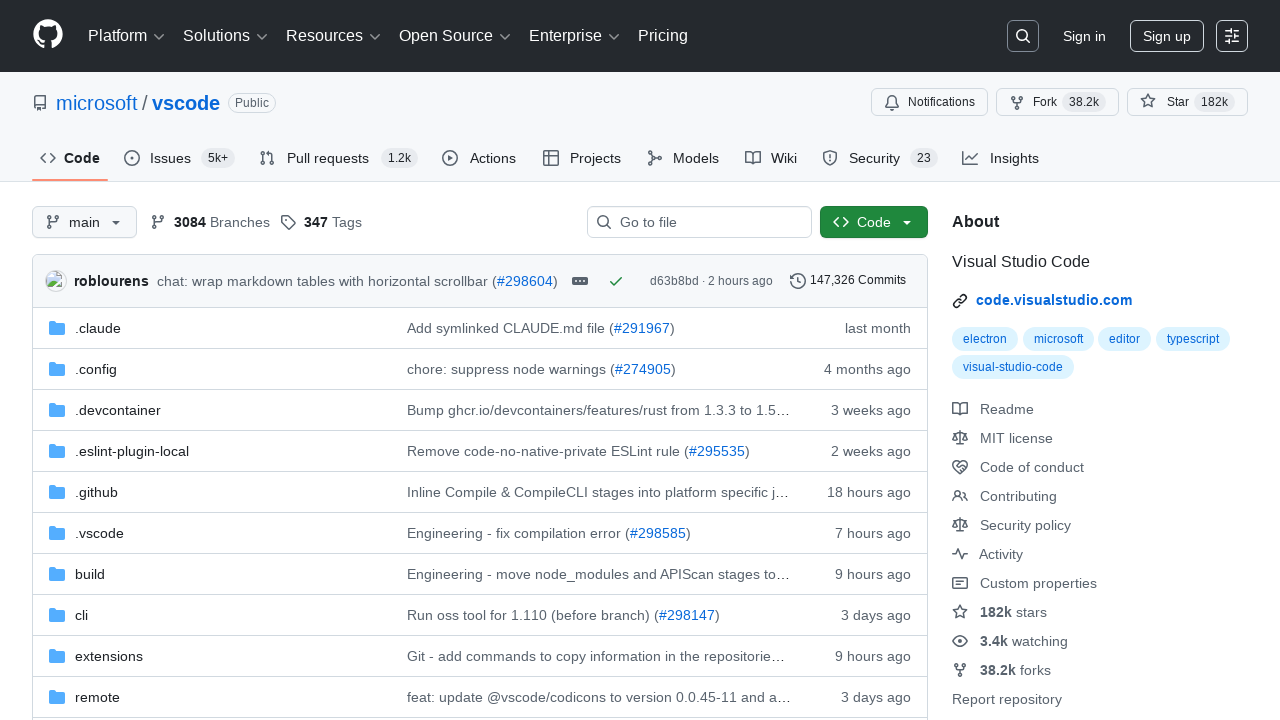